Tests window handling functionality by clicking a button inside an iframe that opens a new window, then switching to the new window and closing it

Starting URL: https://www.w3schools.com/jsref/tryit.asp?filename=tryjsref_win_open2

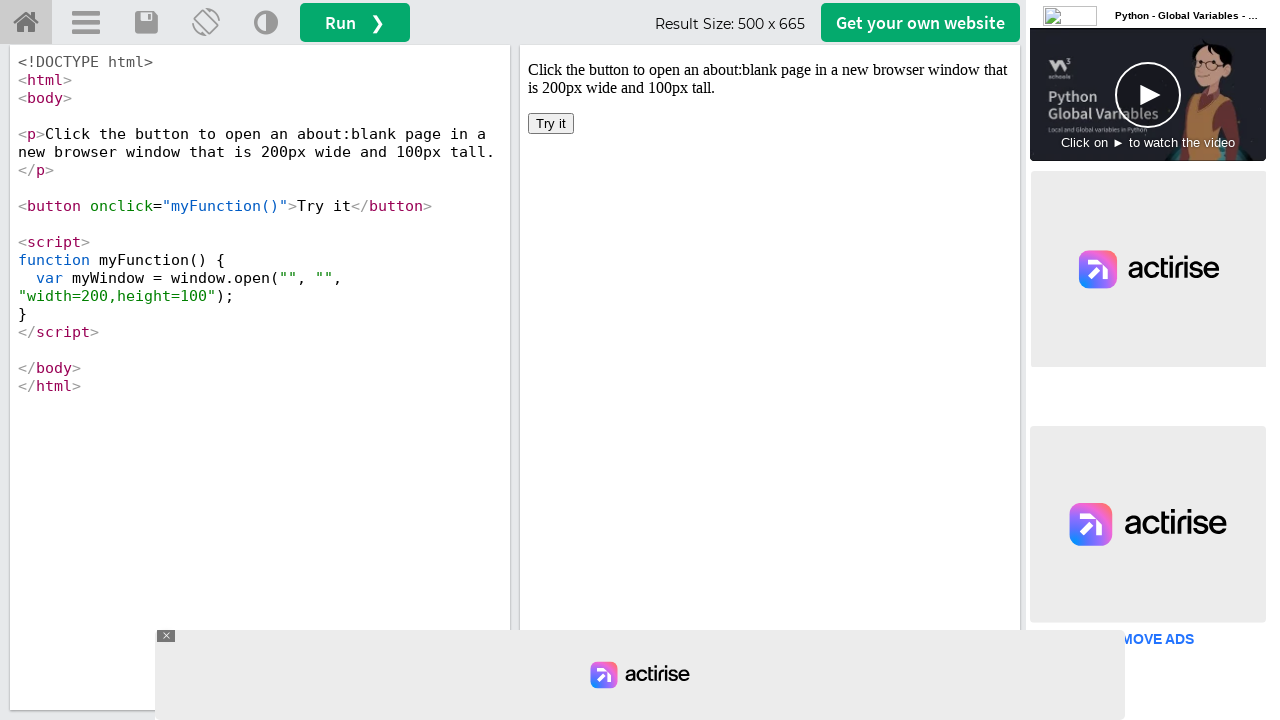

Located iframe with id 'iframeResult'
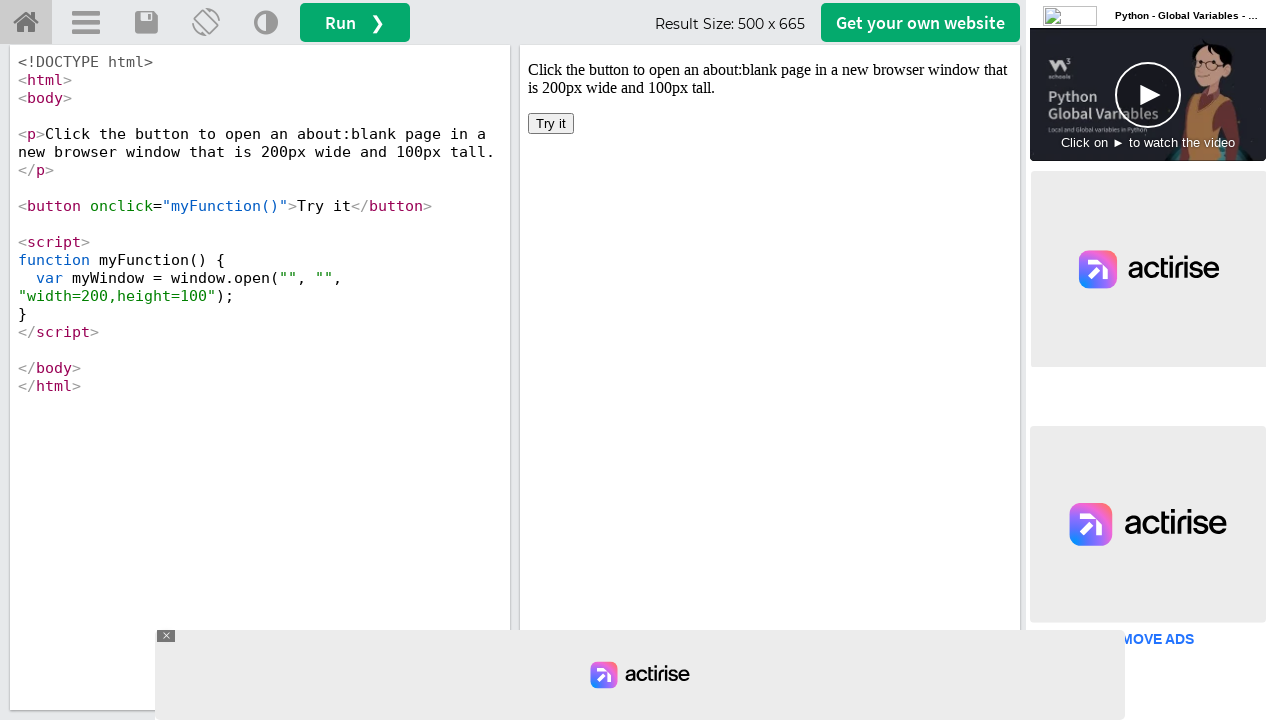

Clicked 'Try it' button inside iframe, new window popup expected at (551, 124) on iframe[id='iframeResult'] >> internal:control=enter-frame >> button:has-text('Tr
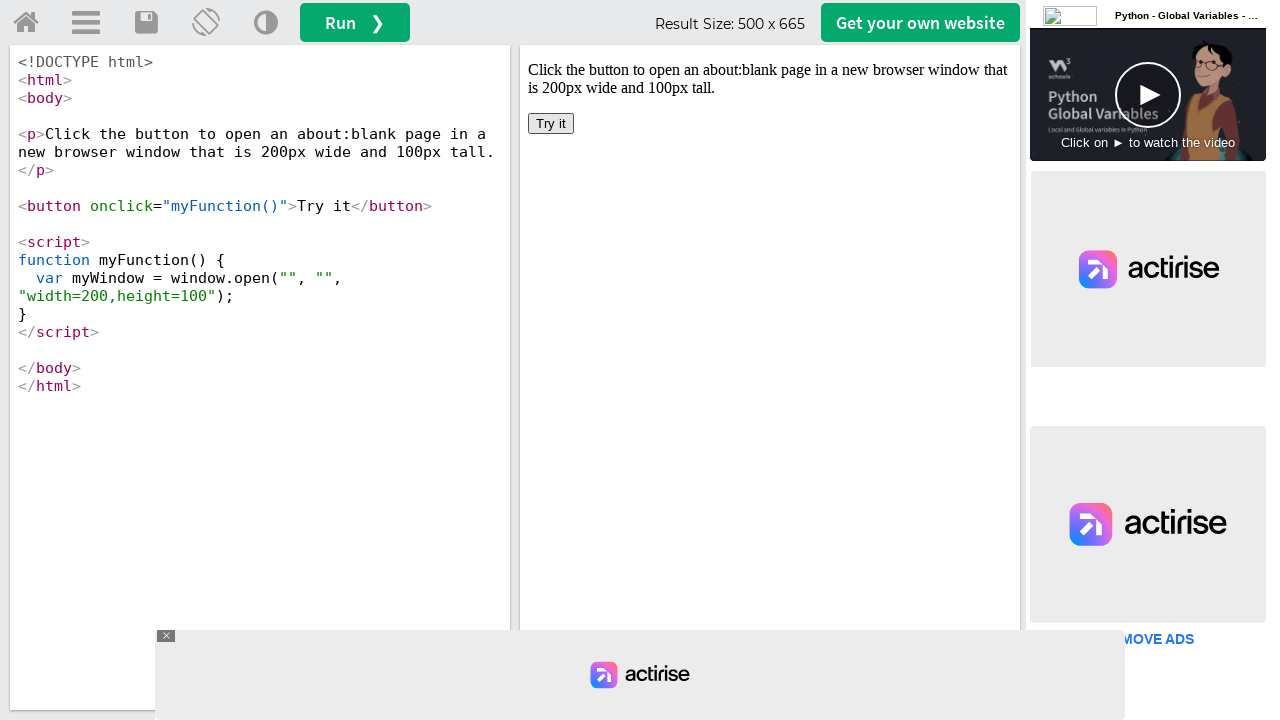

Captured new popup window
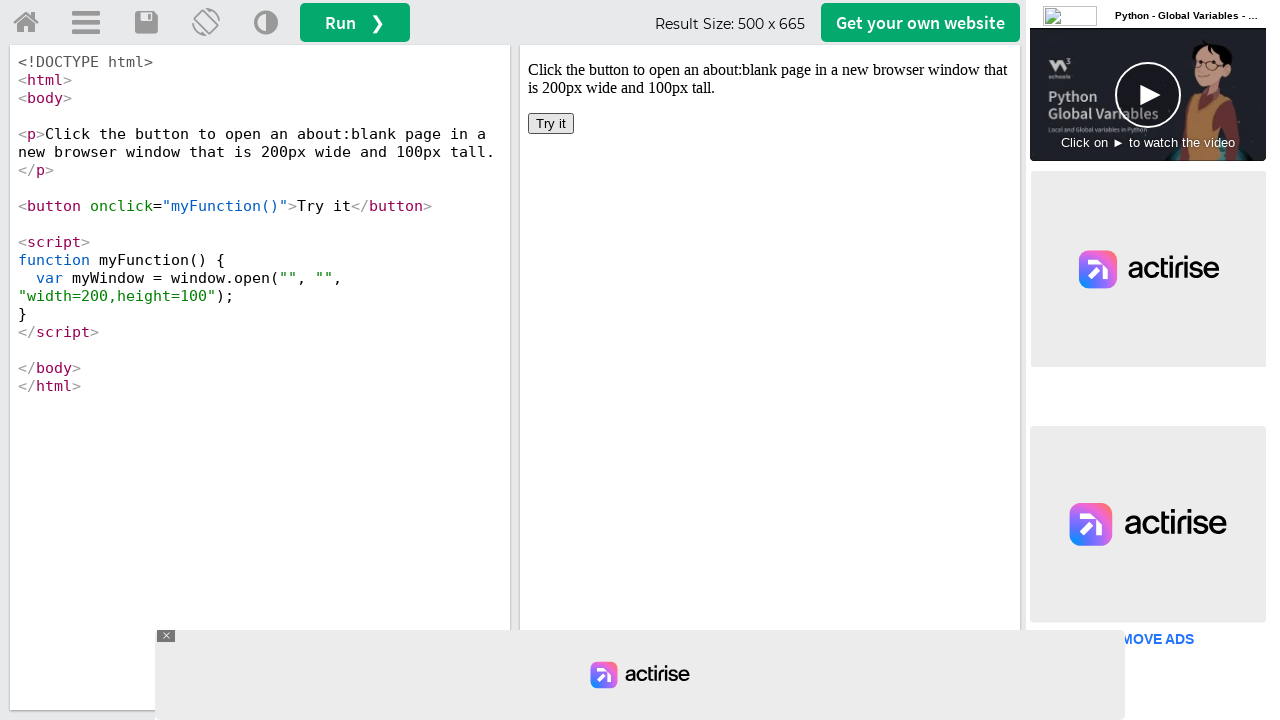

New window finished loading
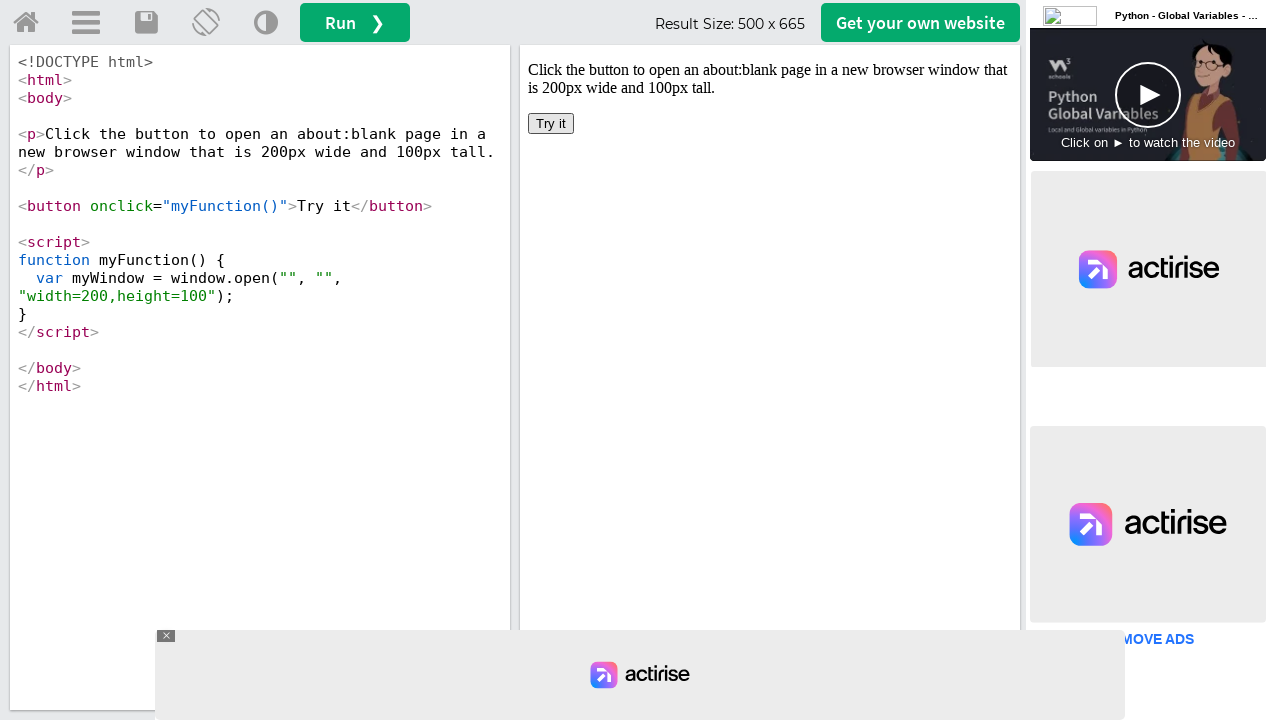

Closed the new window
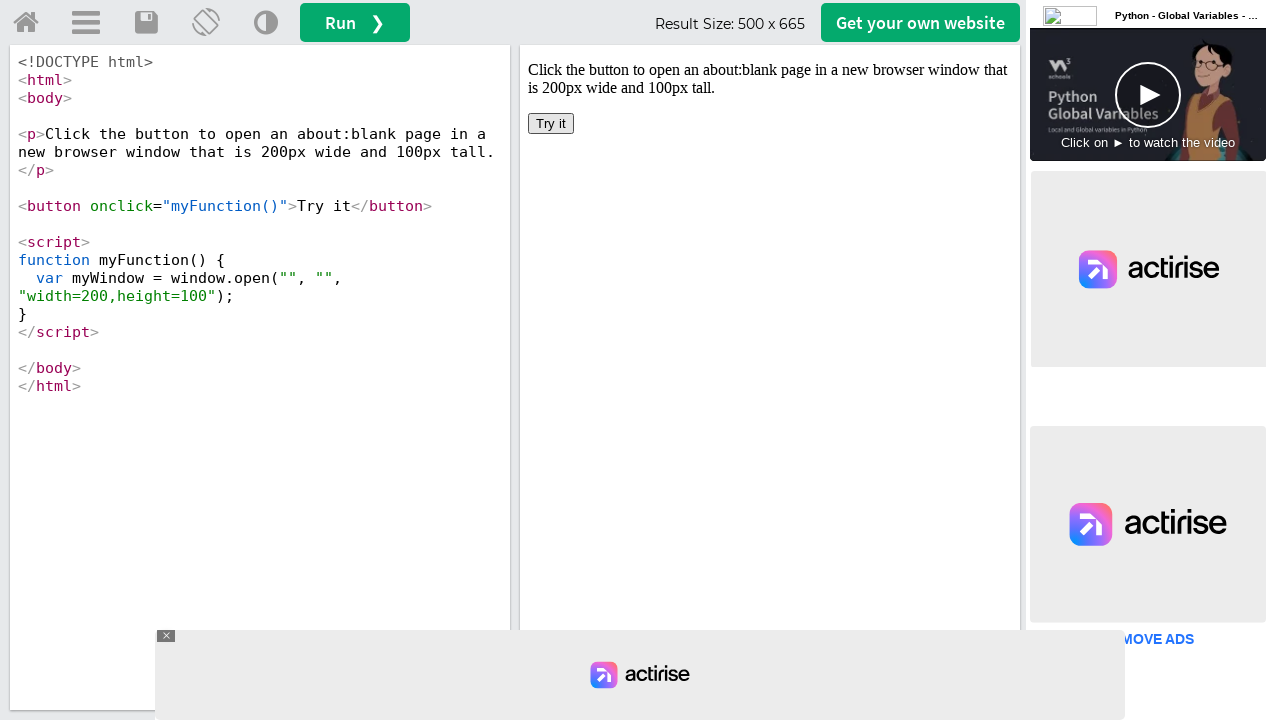

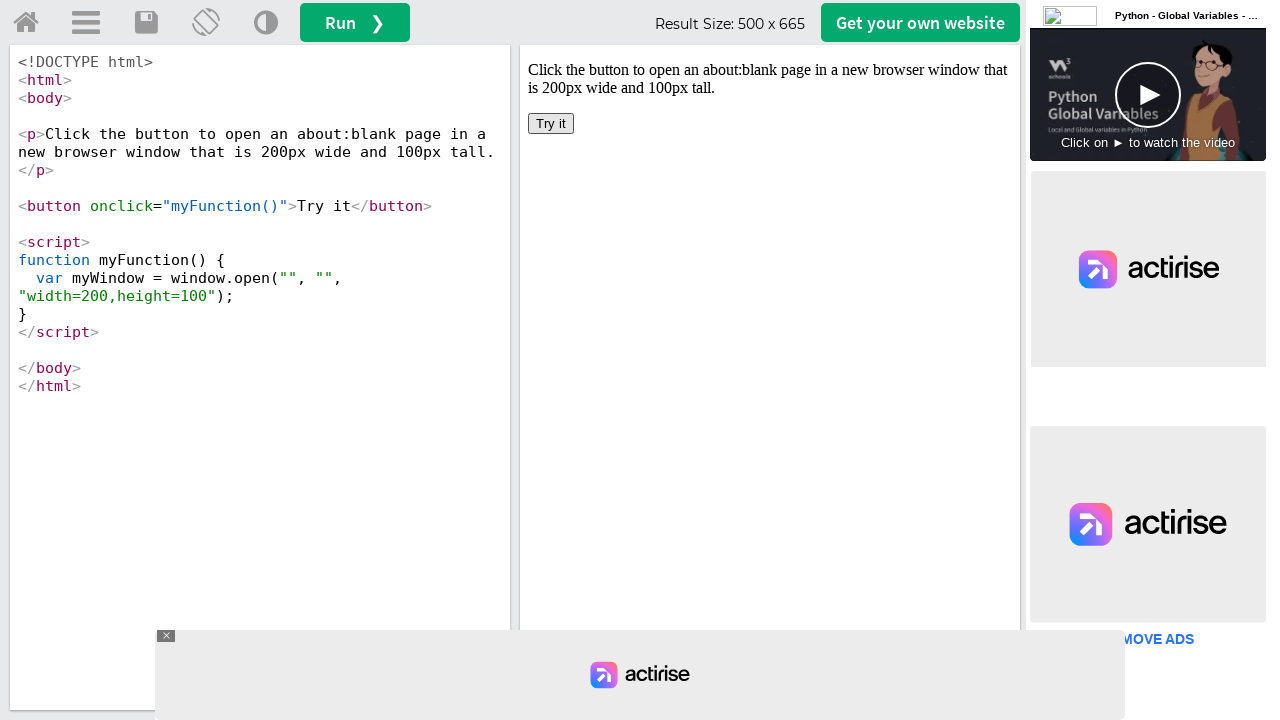